Tests the grammar check editor by clicking the clear button and dismissing the confirmation alert

Starting URL: https://www.grammarcheck.net/editor/

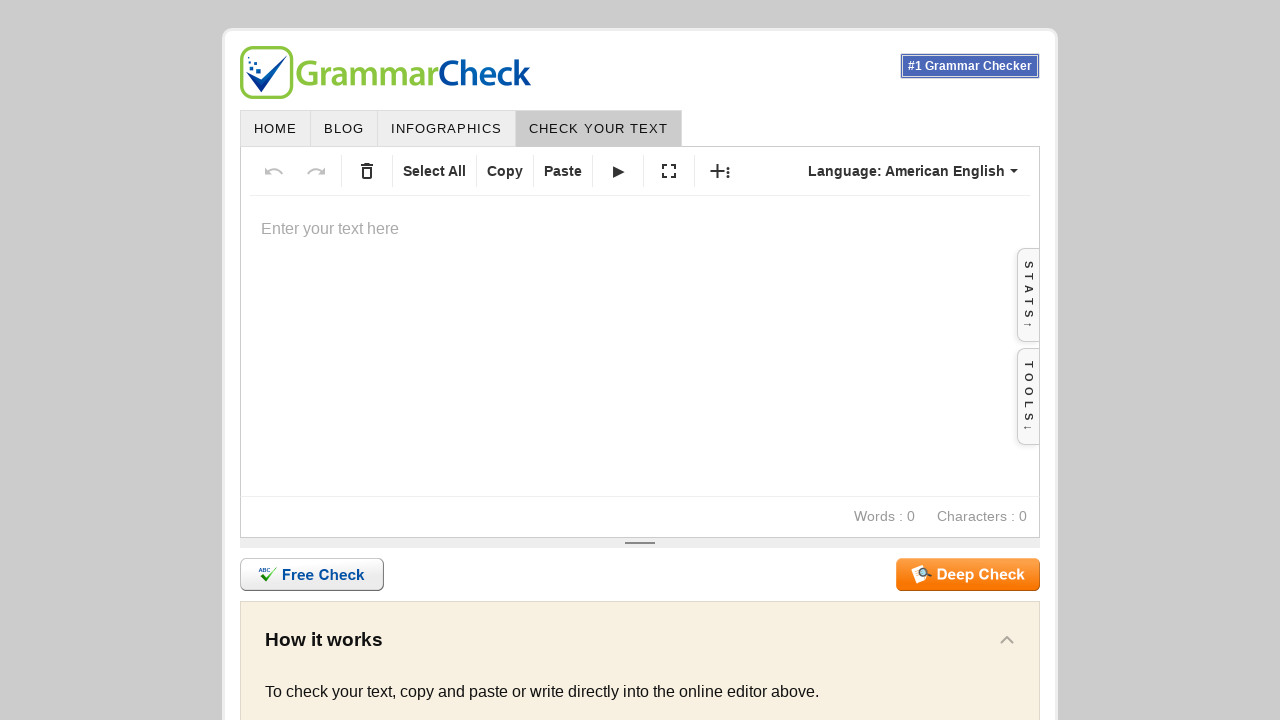

Navigated to grammar check editor at https://www.grammarcheck.net/editor/
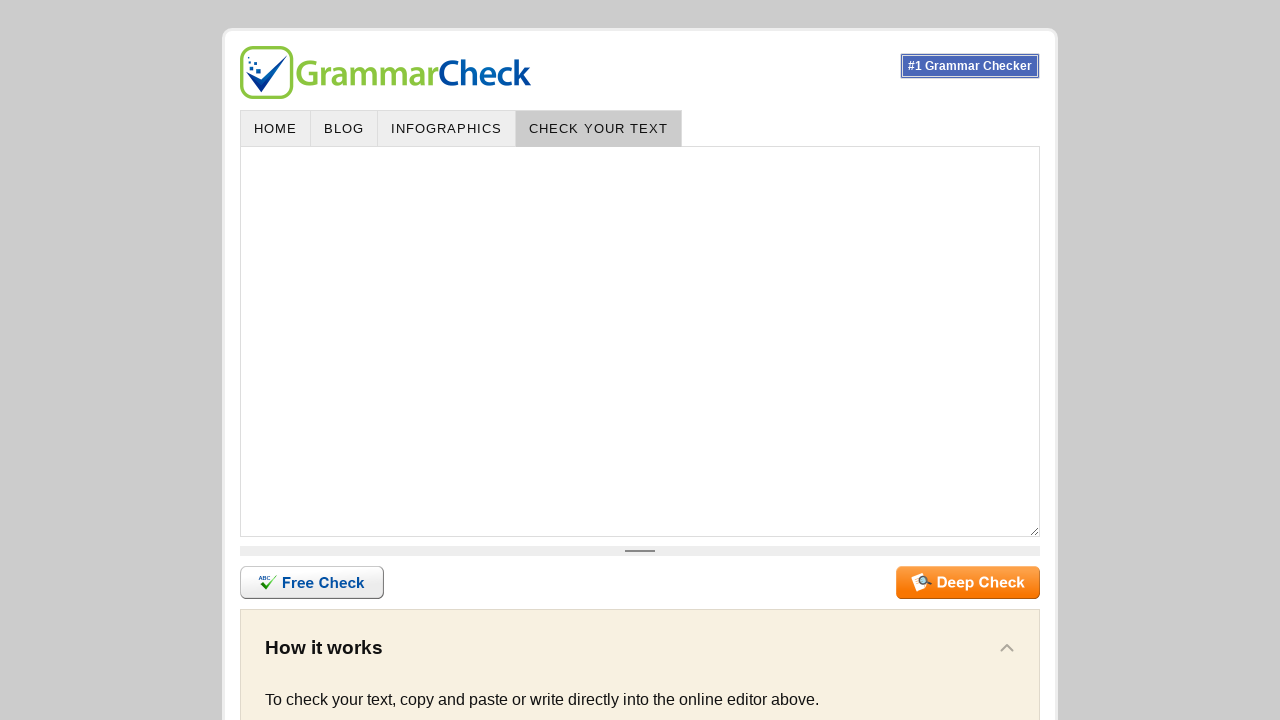

Clicked the clear button to trigger confirmation alert at (367, 171) on #clear-1
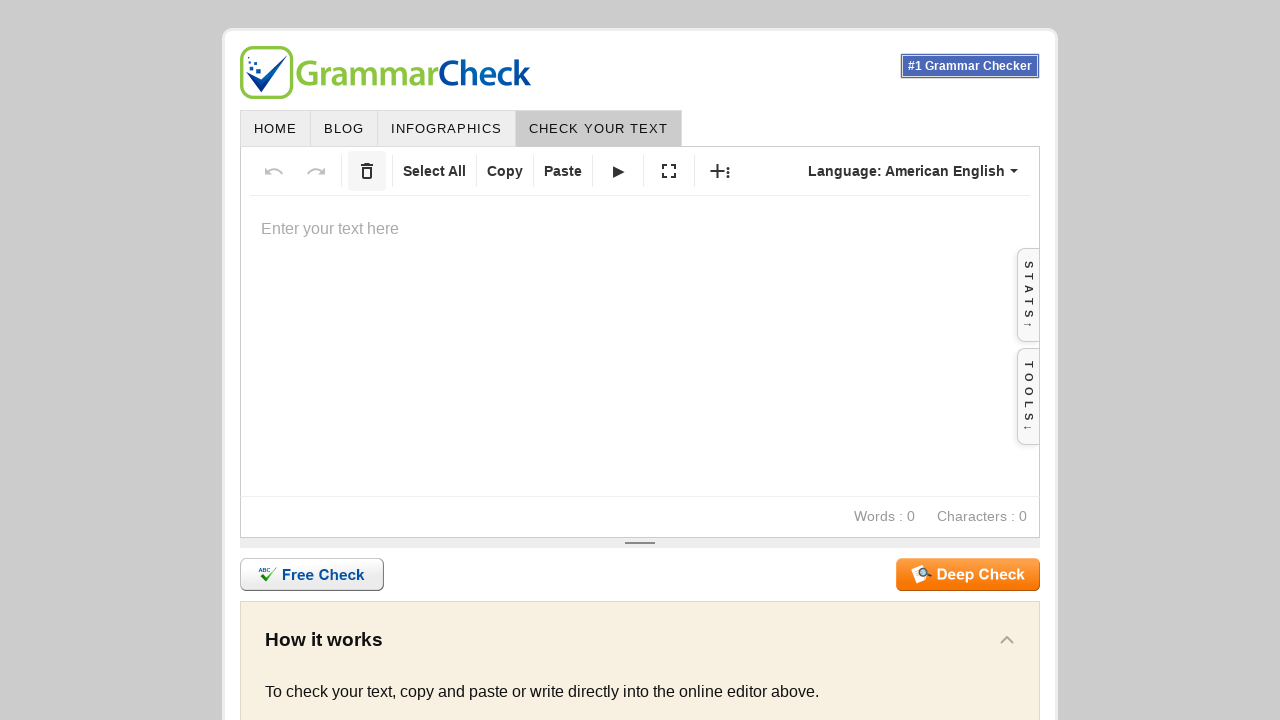

Dismissed the confirmation alert
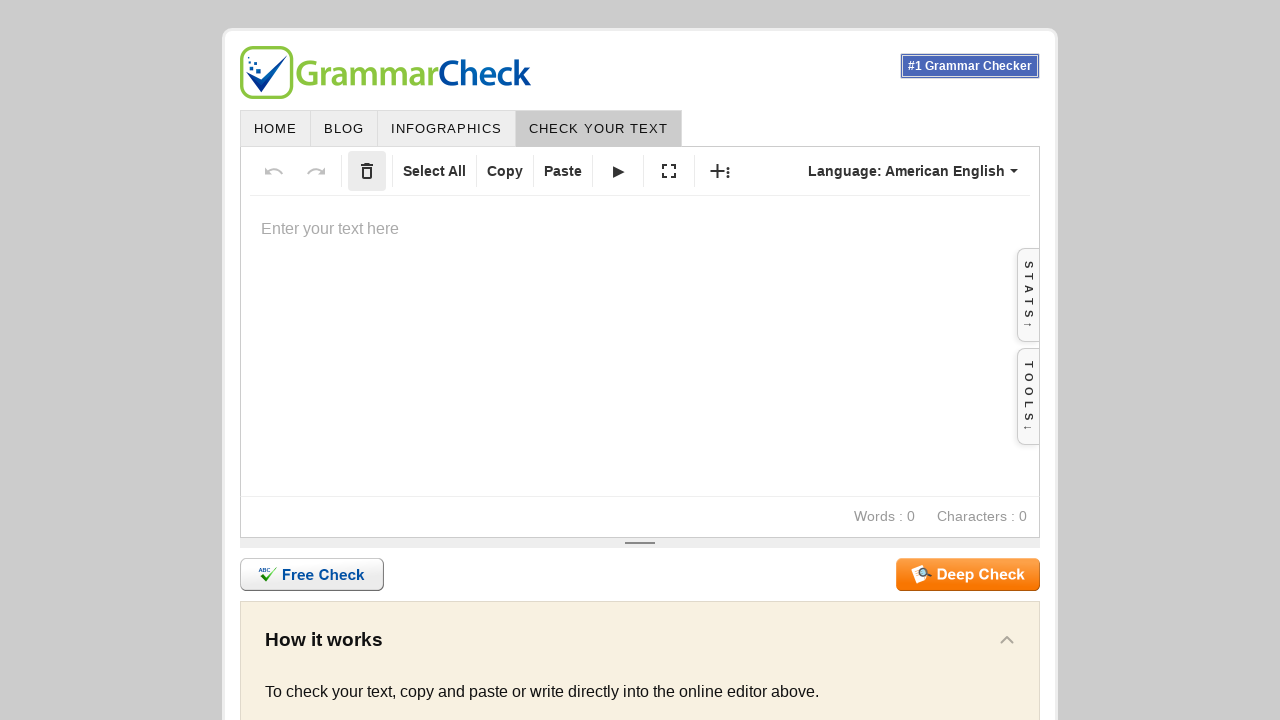

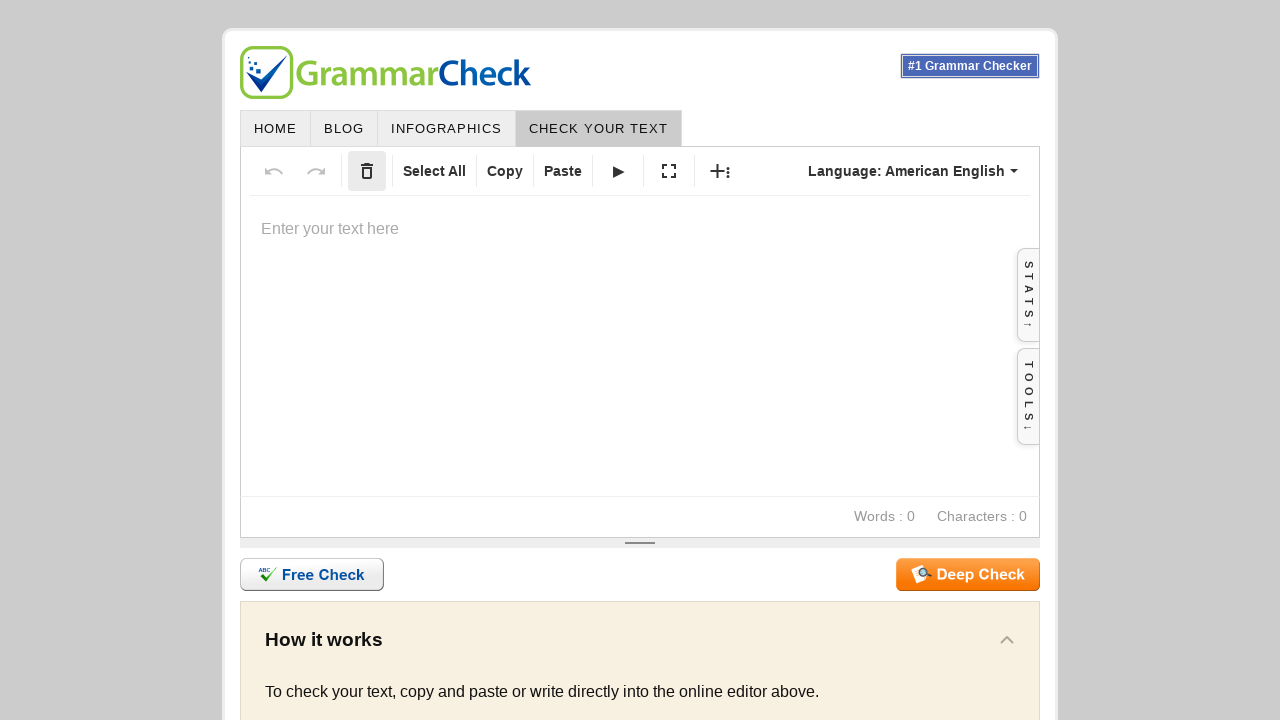